Tests login attempt with a locked user account, verifying the appropriate error message is displayed

Starting URL: https://www.saucedemo.com/

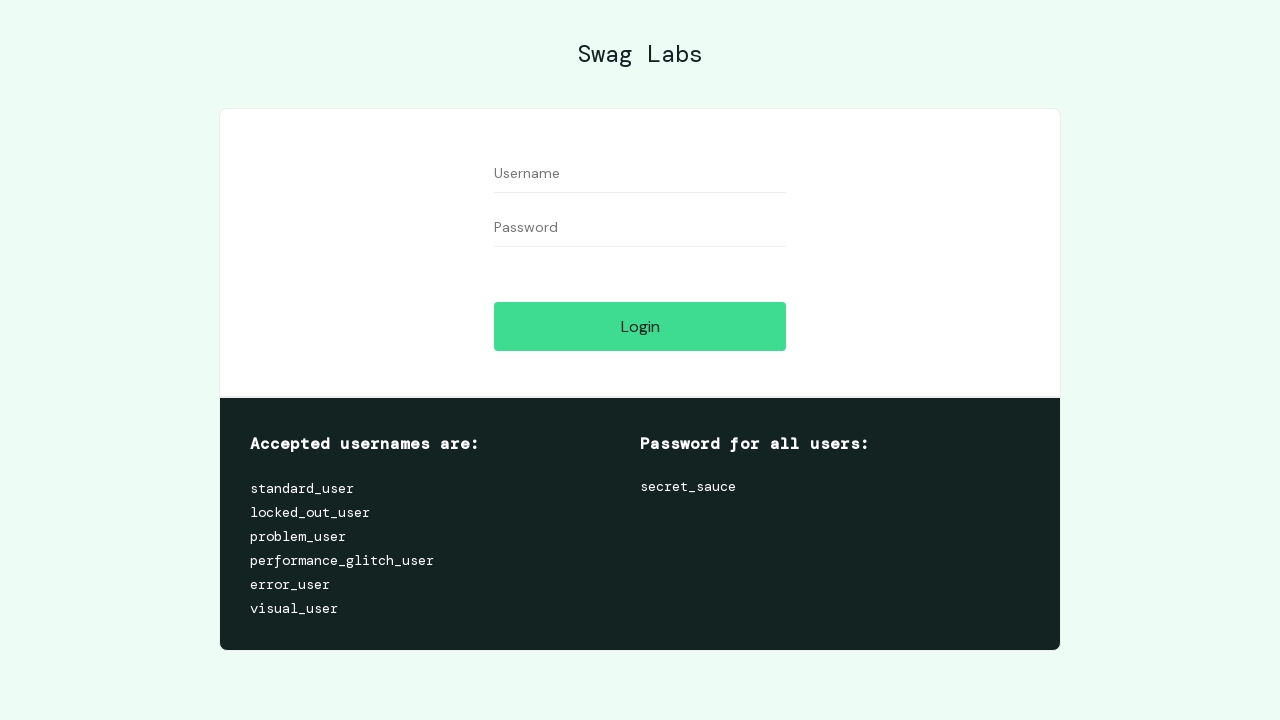

Filled username field with 'locked_out_user' on #user-name
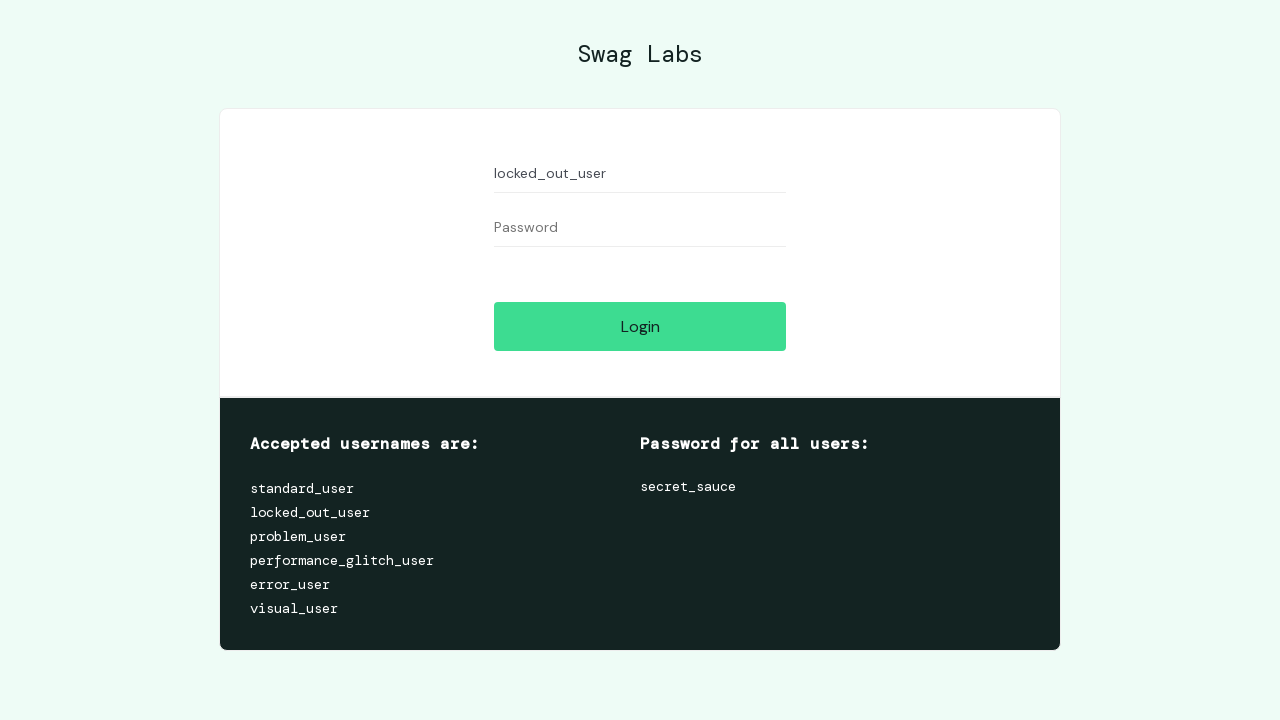

Filled password field with 'secret_sauce' on #password
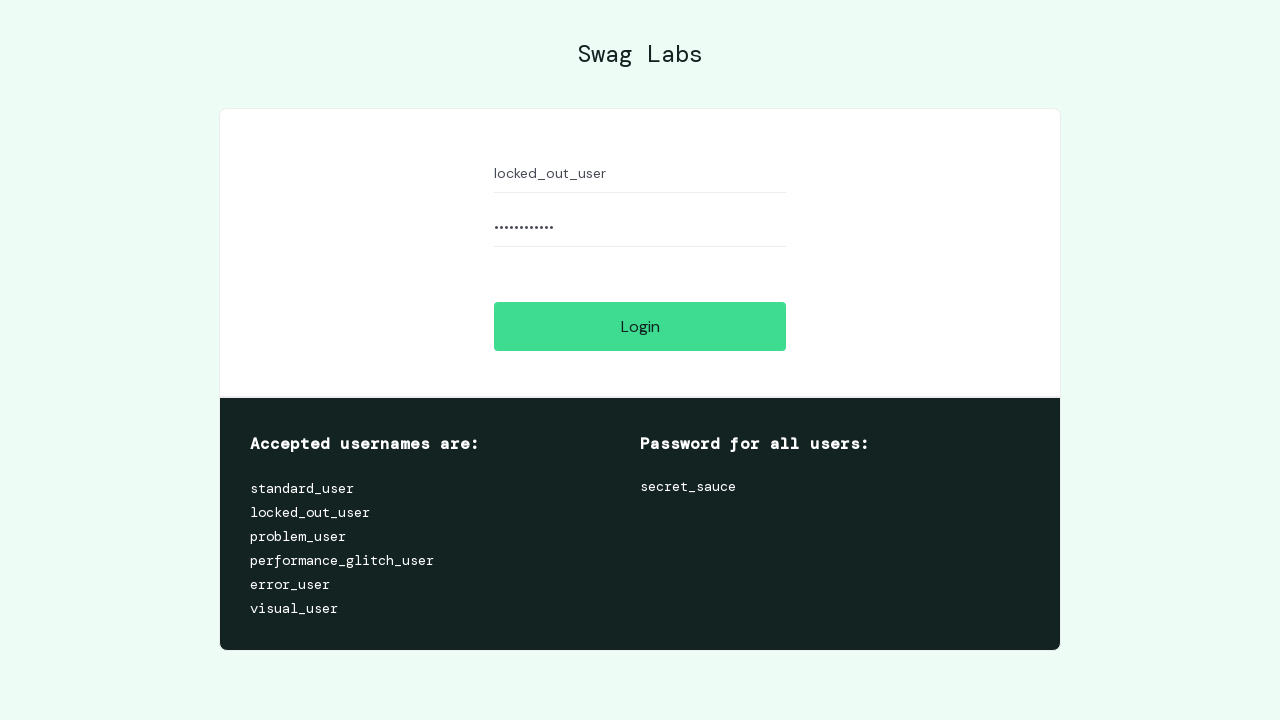

Clicked login button at (640, 326) on #login-button
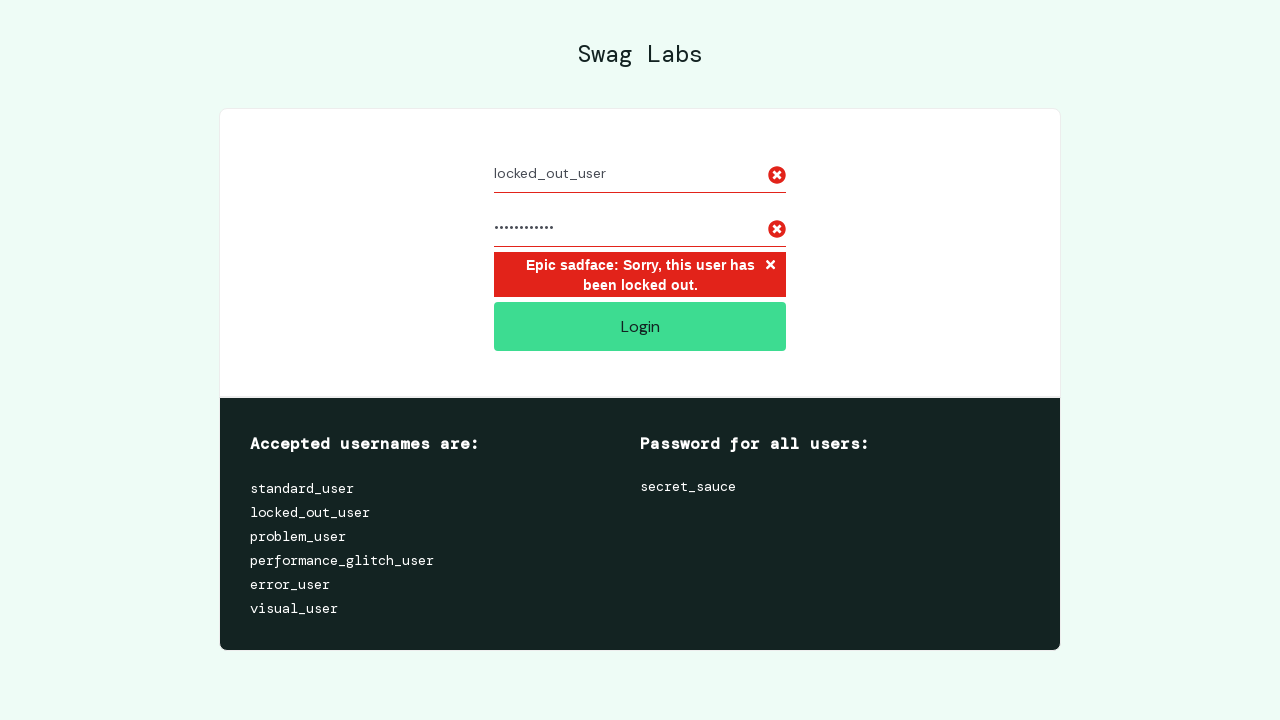

Error message appeared indicating locked user account
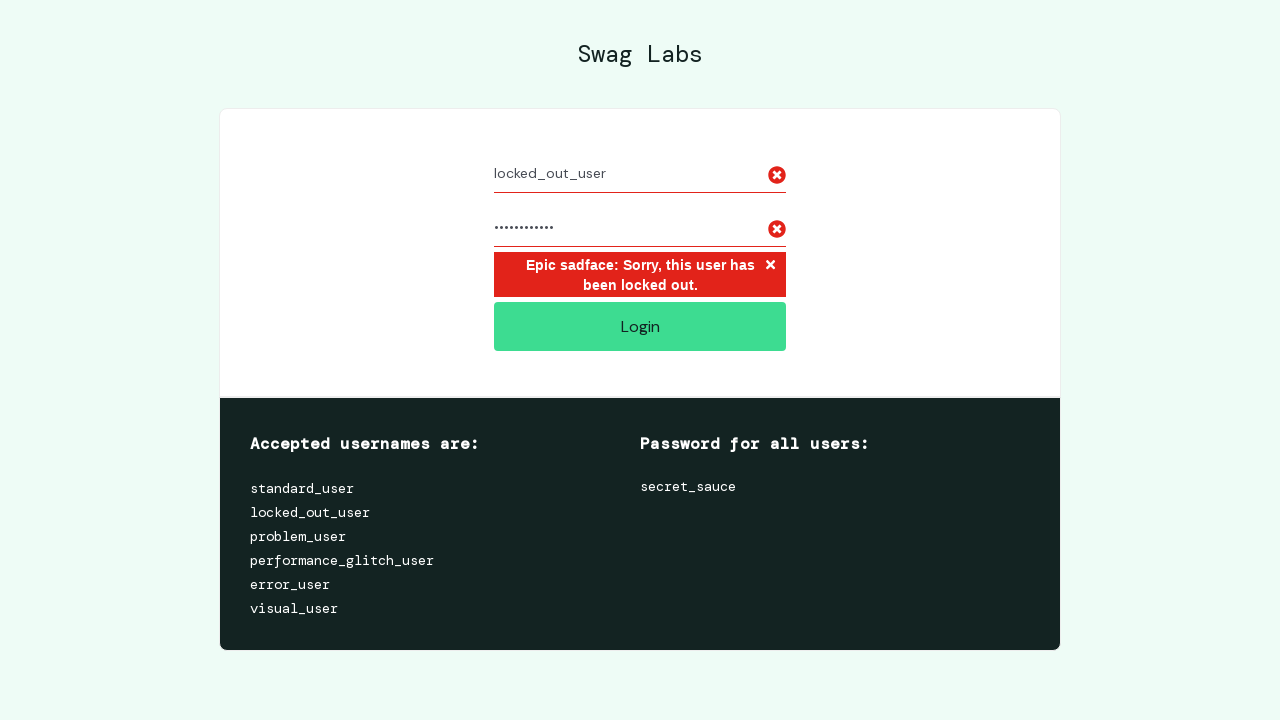

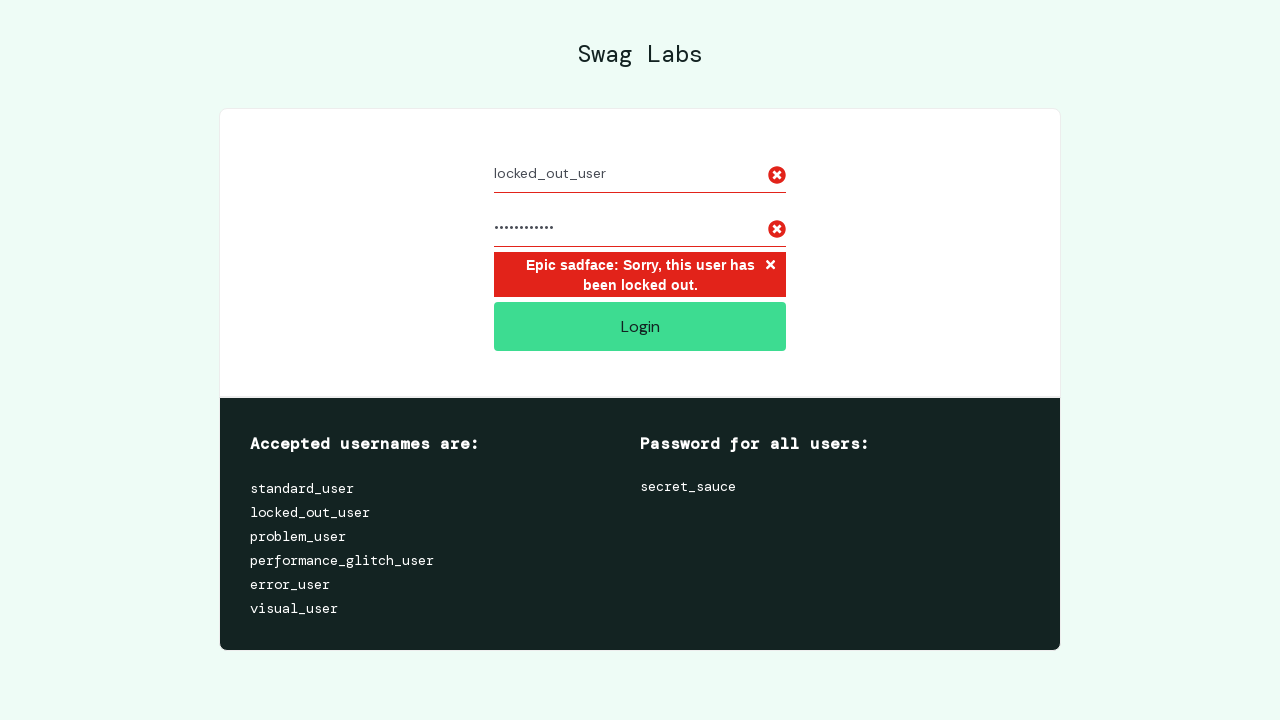